Tests editing a todo item by double-clicking, filling new text, and pressing Enter

Starting URL: https://demo.playwright.dev/todomvc

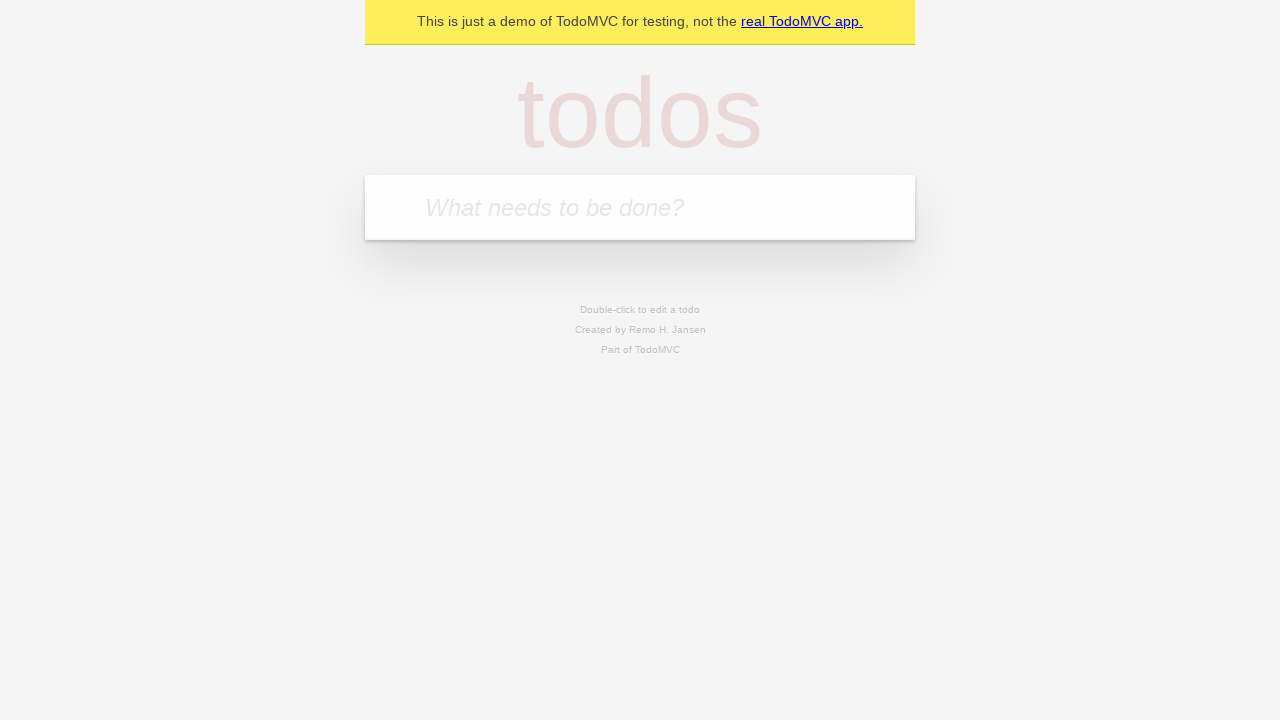

Filled new todo input with 'buy some cheese' on .new-todo
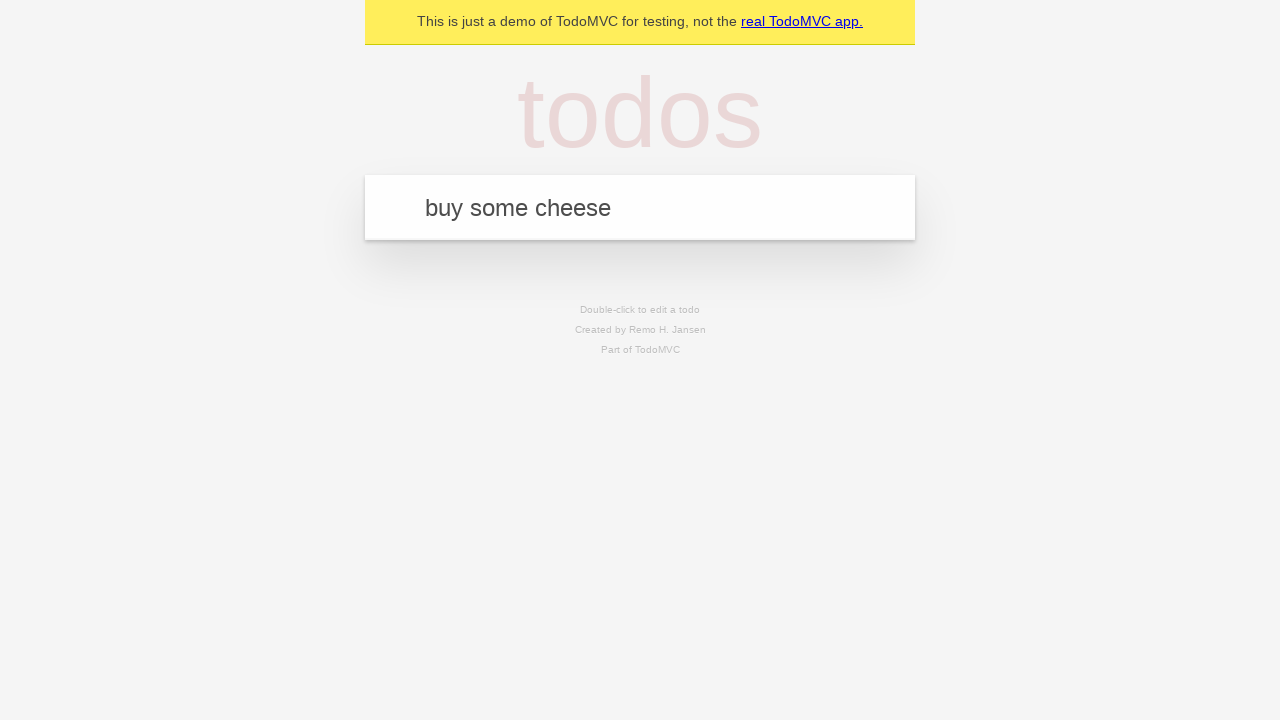

Pressed Enter to create first todo on .new-todo
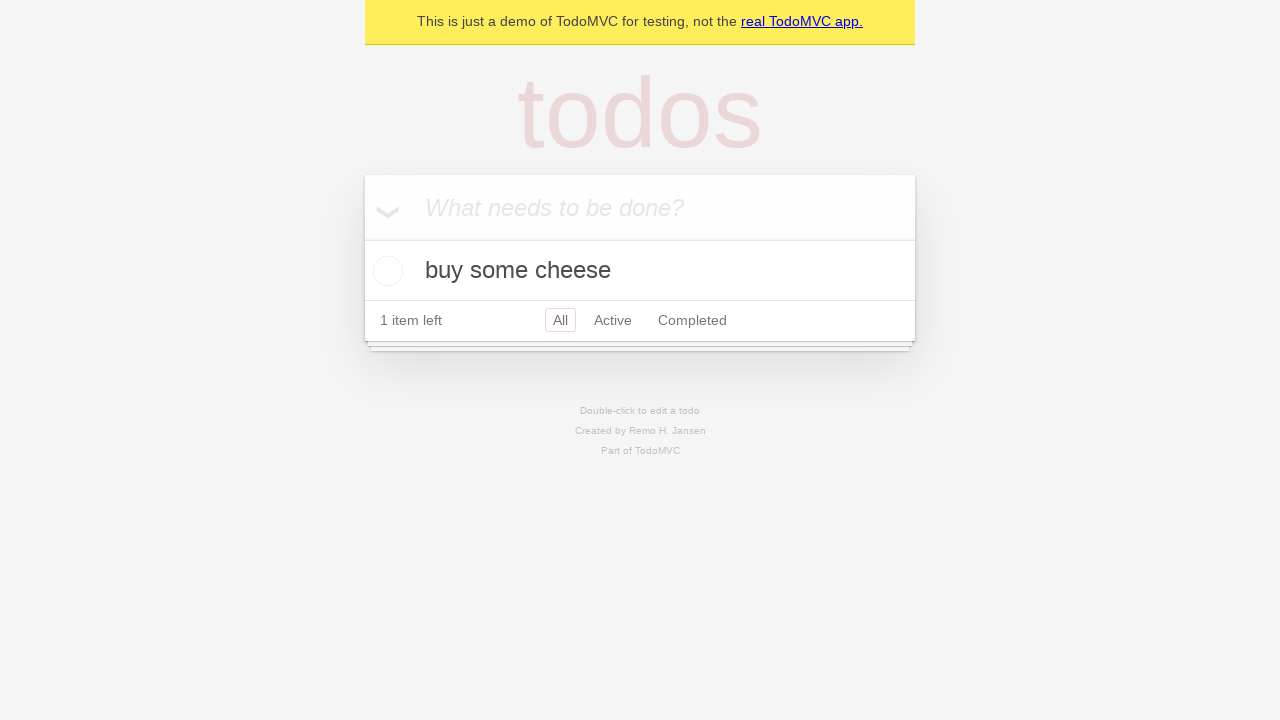

Filled new todo input with 'feed the cat' on .new-todo
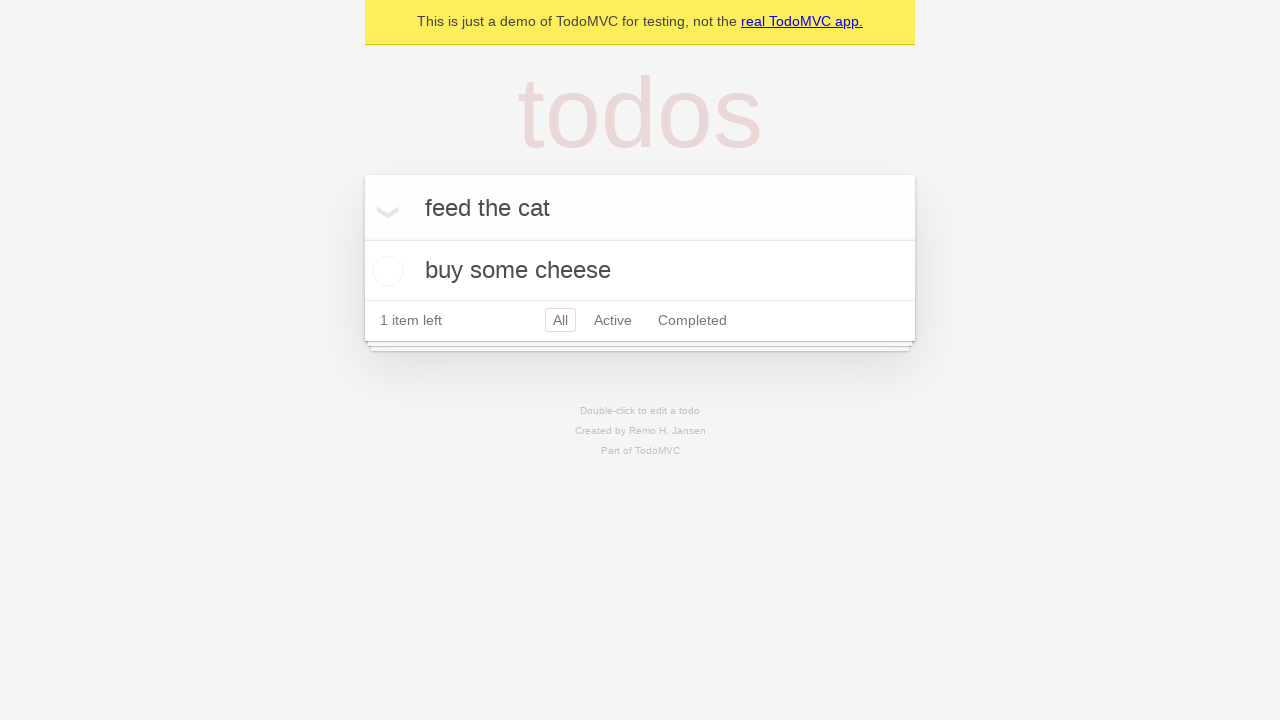

Pressed Enter to create second todo on .new-todo
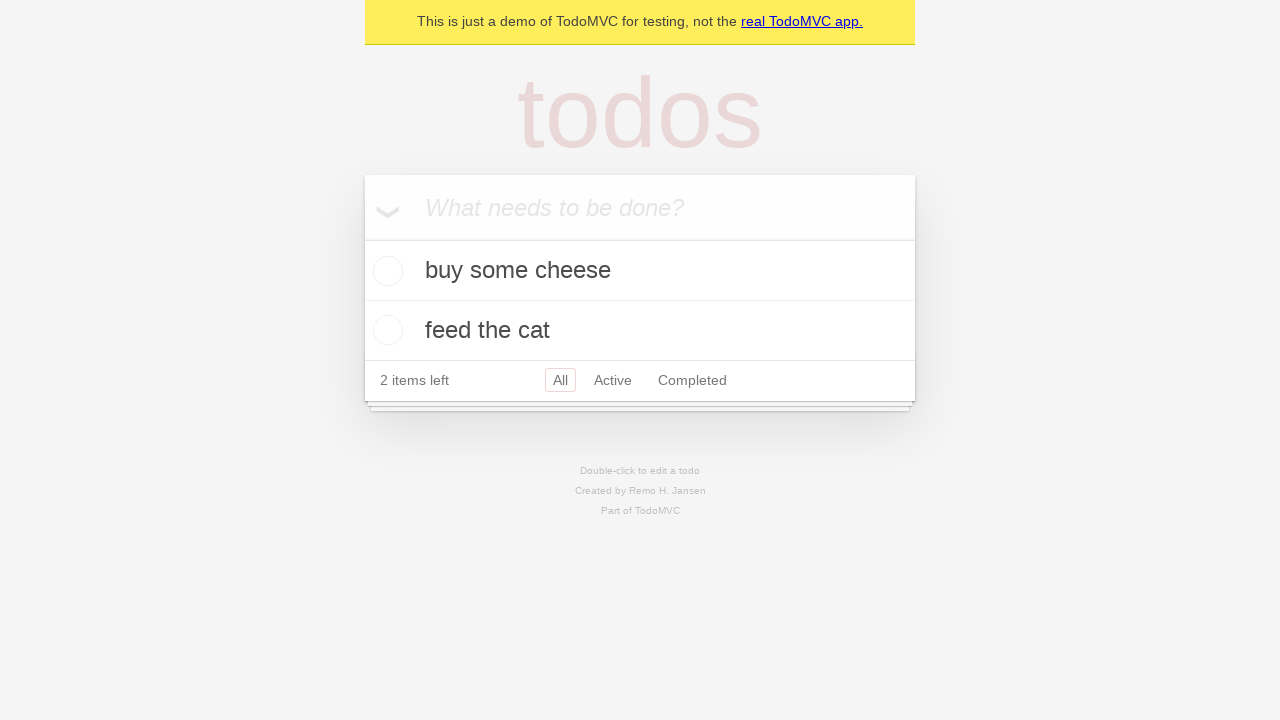

Filled new todo input with 'book a doctors appointment' on .new-todo
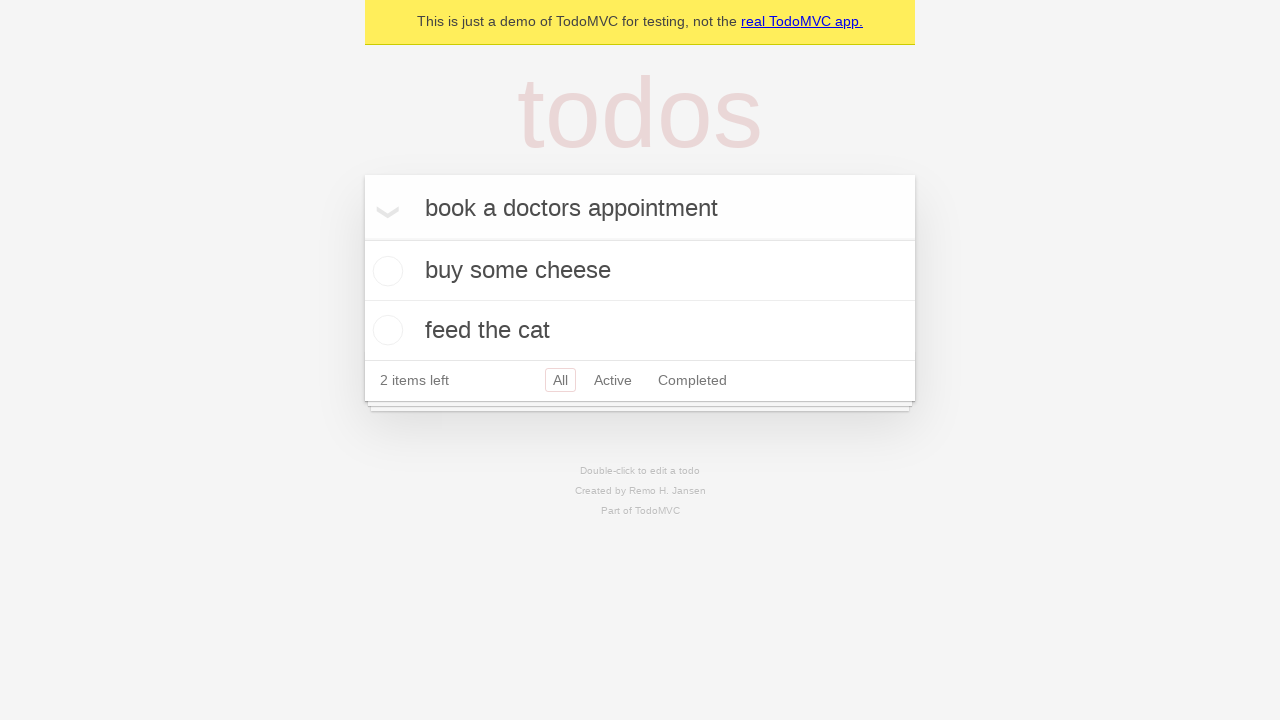

Pressed Enter to create third todo on .new-todo
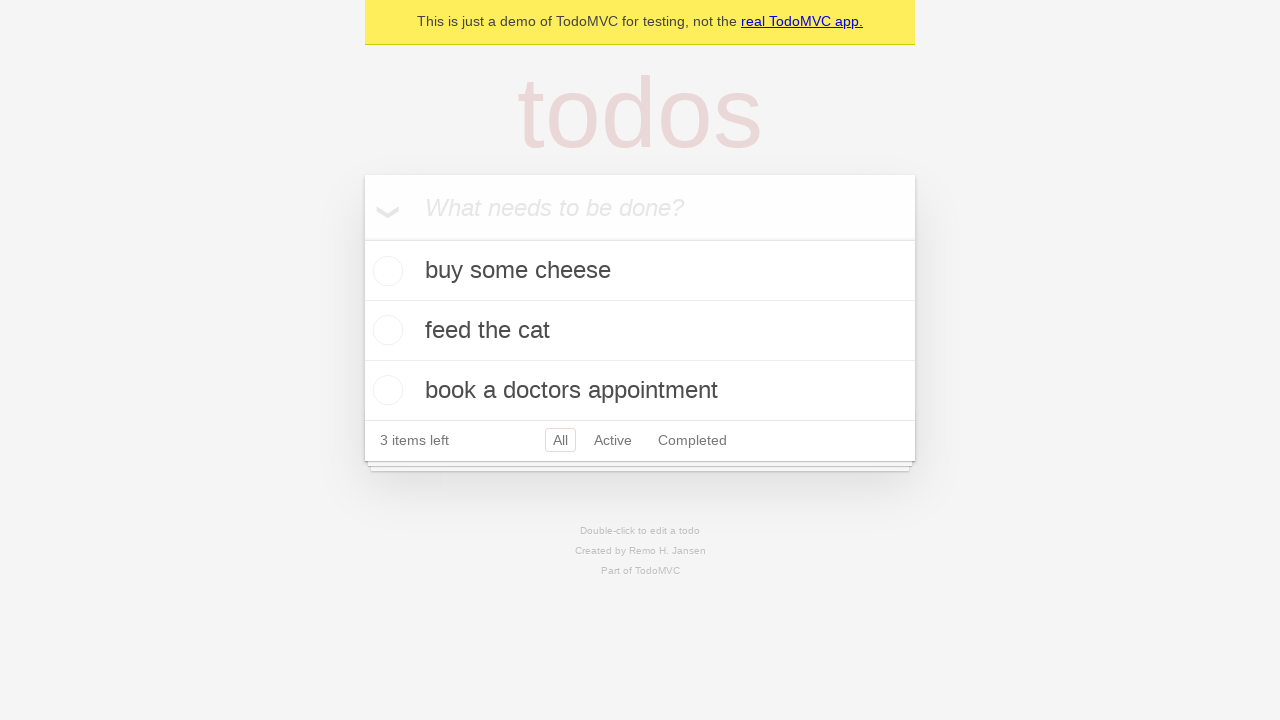

Waited for all three todos to appear in the list
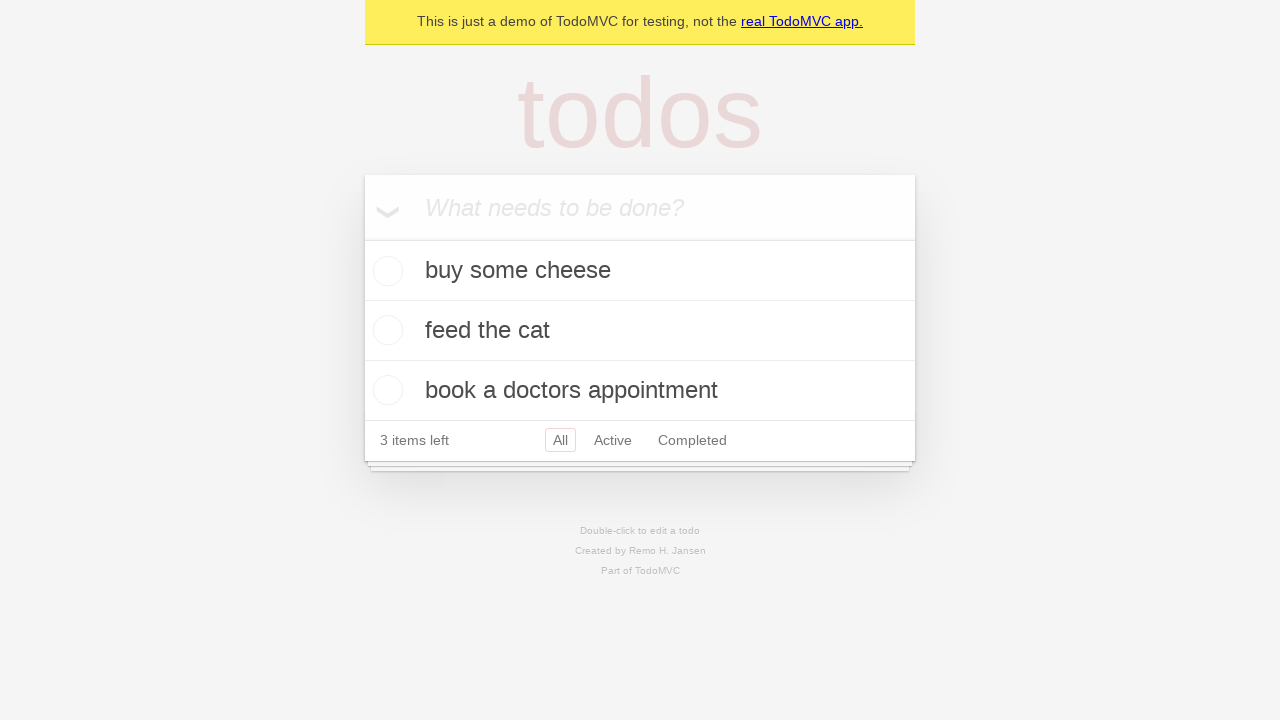

Double-clicked on second todo item to enter edit mode at (640, 331) on .todo-list li >> nth=1
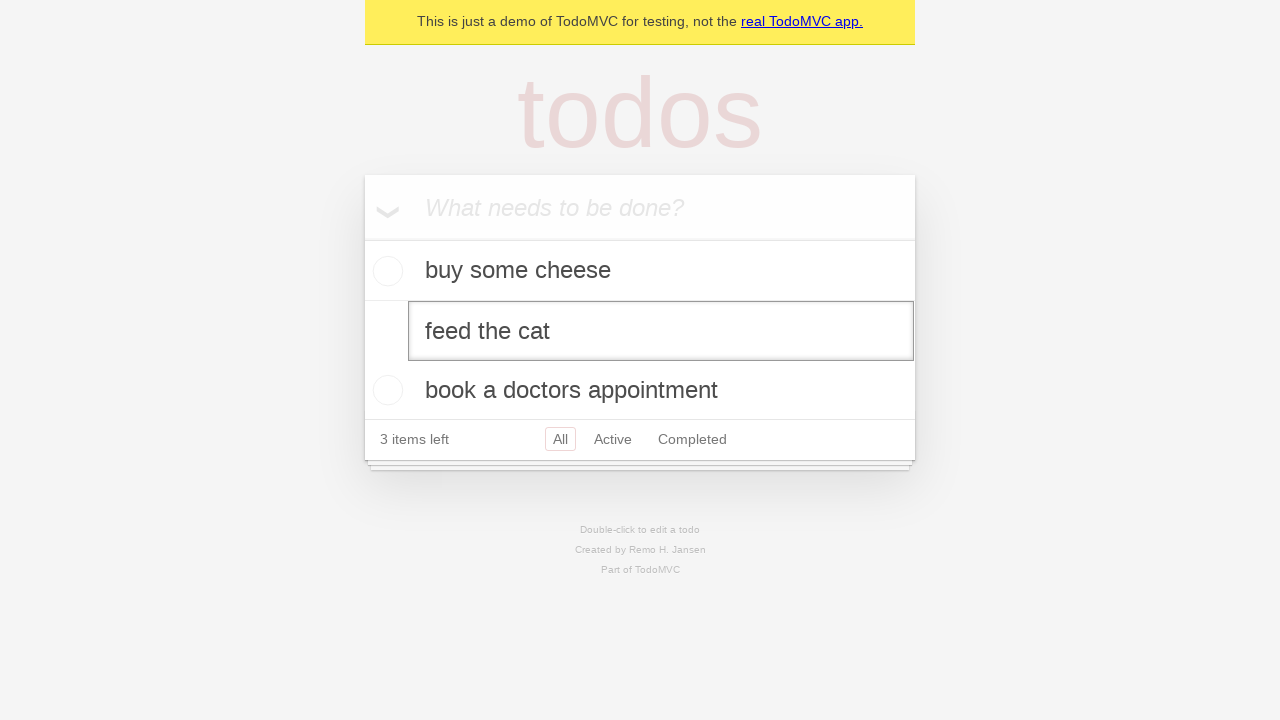

Filled edit field with new text 'buy some sausages' on .todo-list li >> nth=1 >> .edit
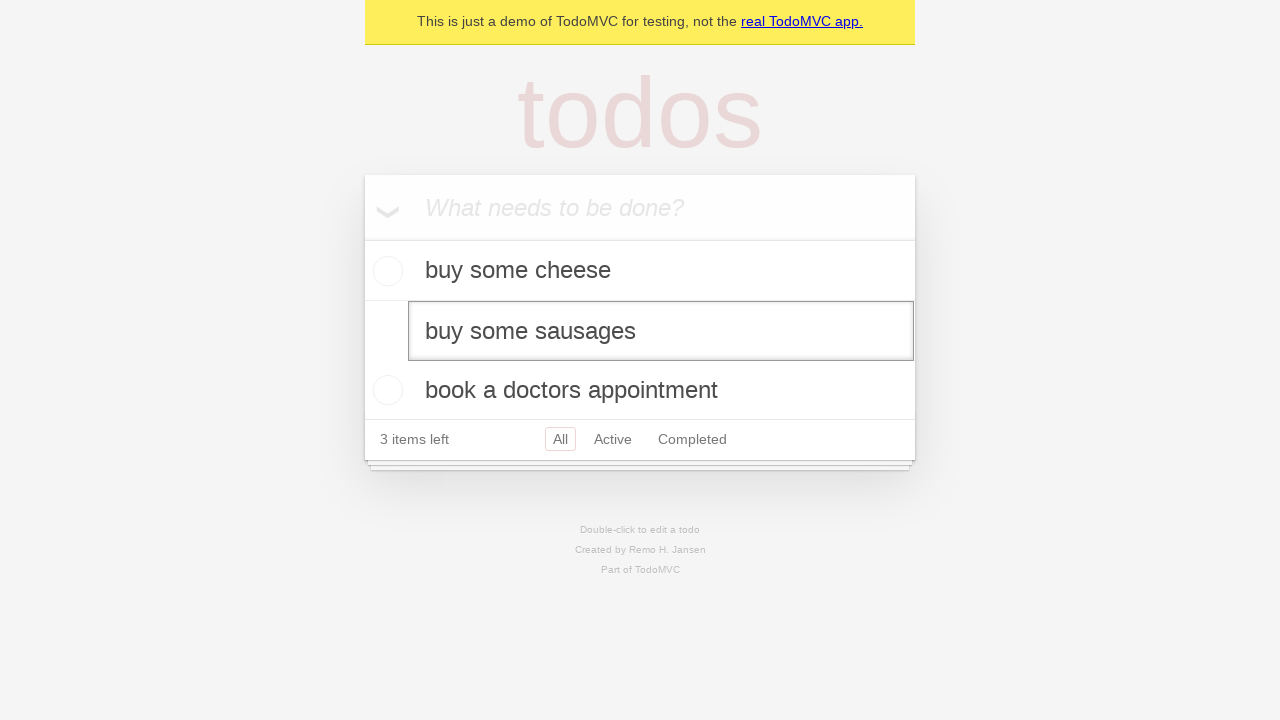

Pressed Enter to save edited todo item on .todo-list li >> nth=1 >> .edit
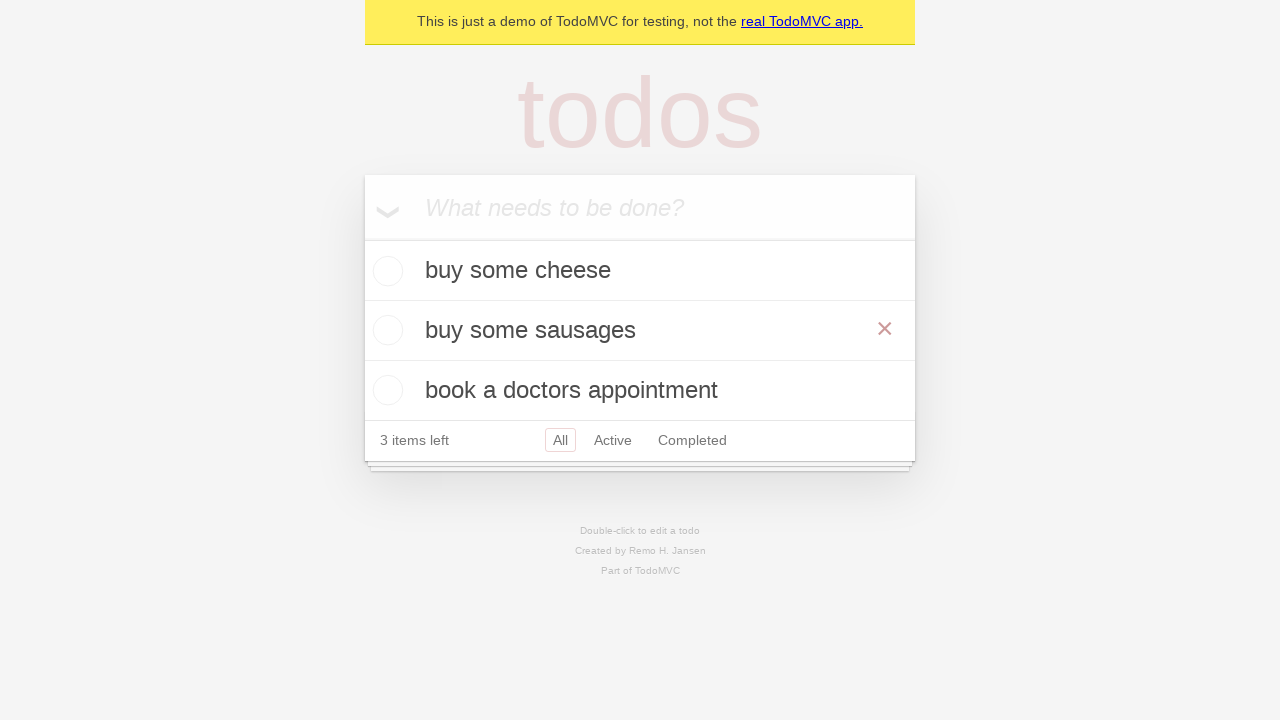

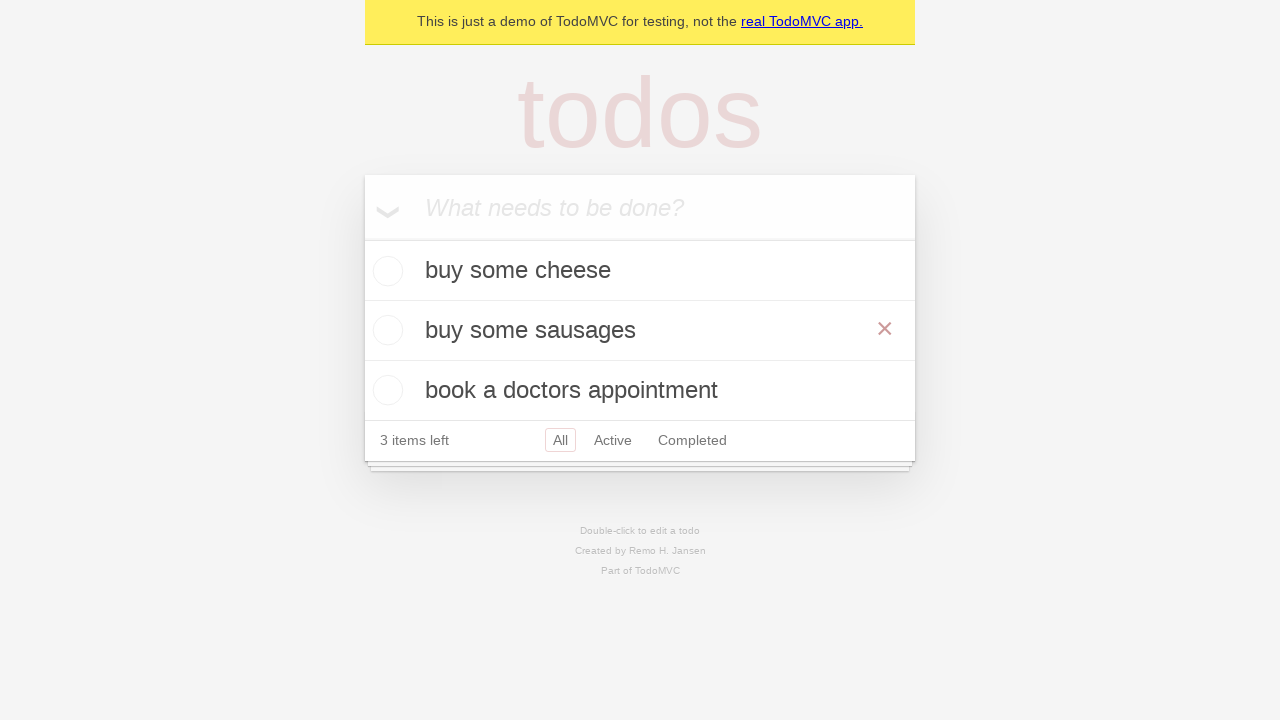